Tests table sorting functionality and pagination by clicking column header to sort, verifying sort order, and navigating through pages to find a specific item

Starting URL: https://rahulshettyacademy.com/seleniumPractise/#/offers

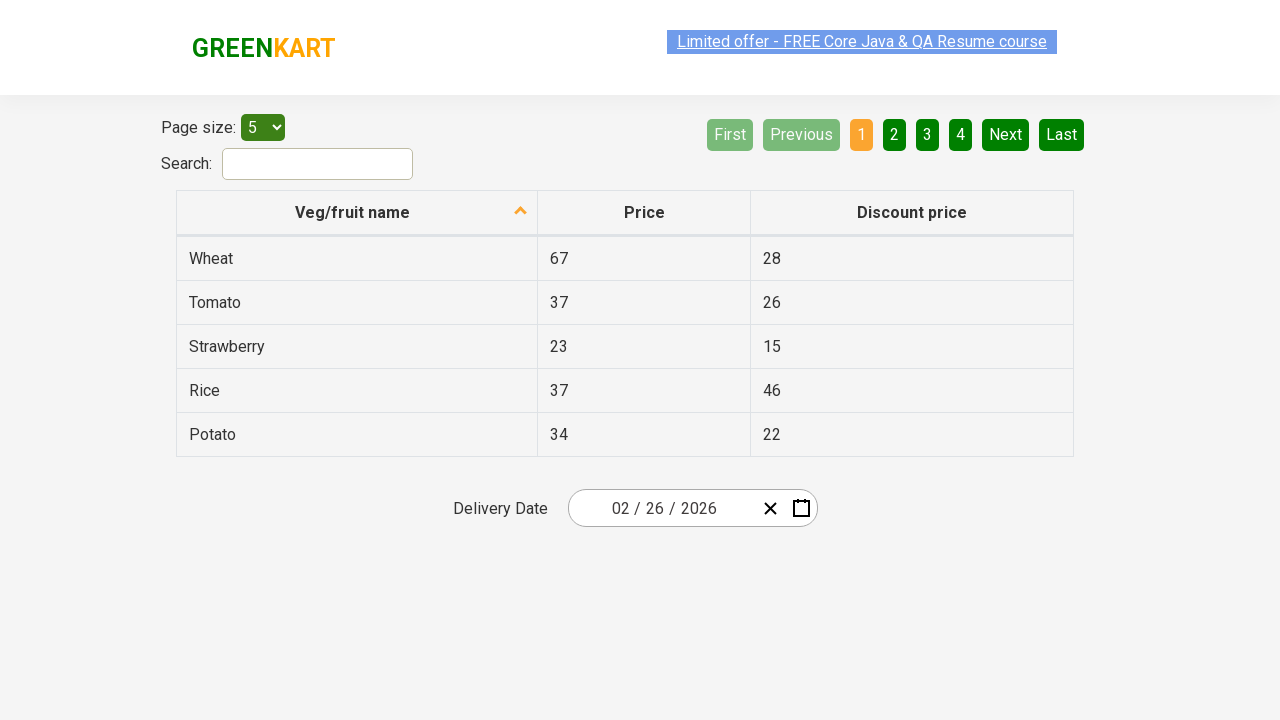

Clicked first column header to sort table at (357, 213) on xpath=//th[@role='columnheader'][1]
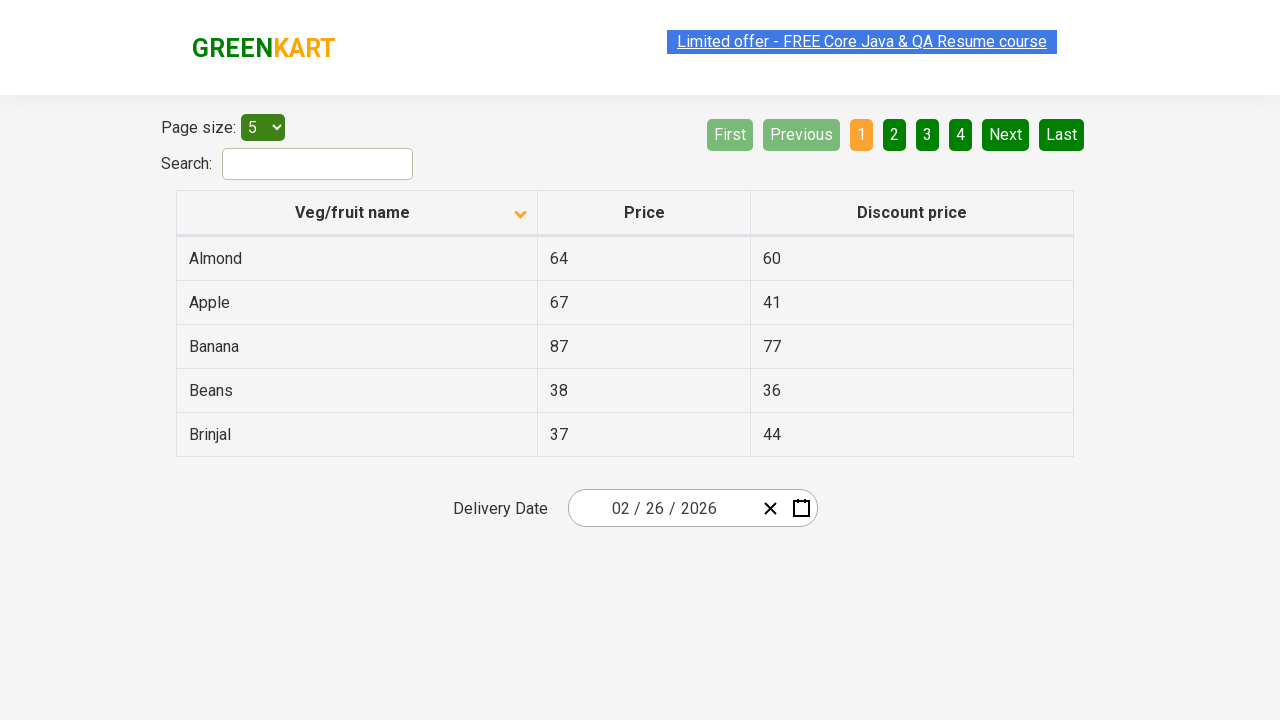

Retrieved all items from first column
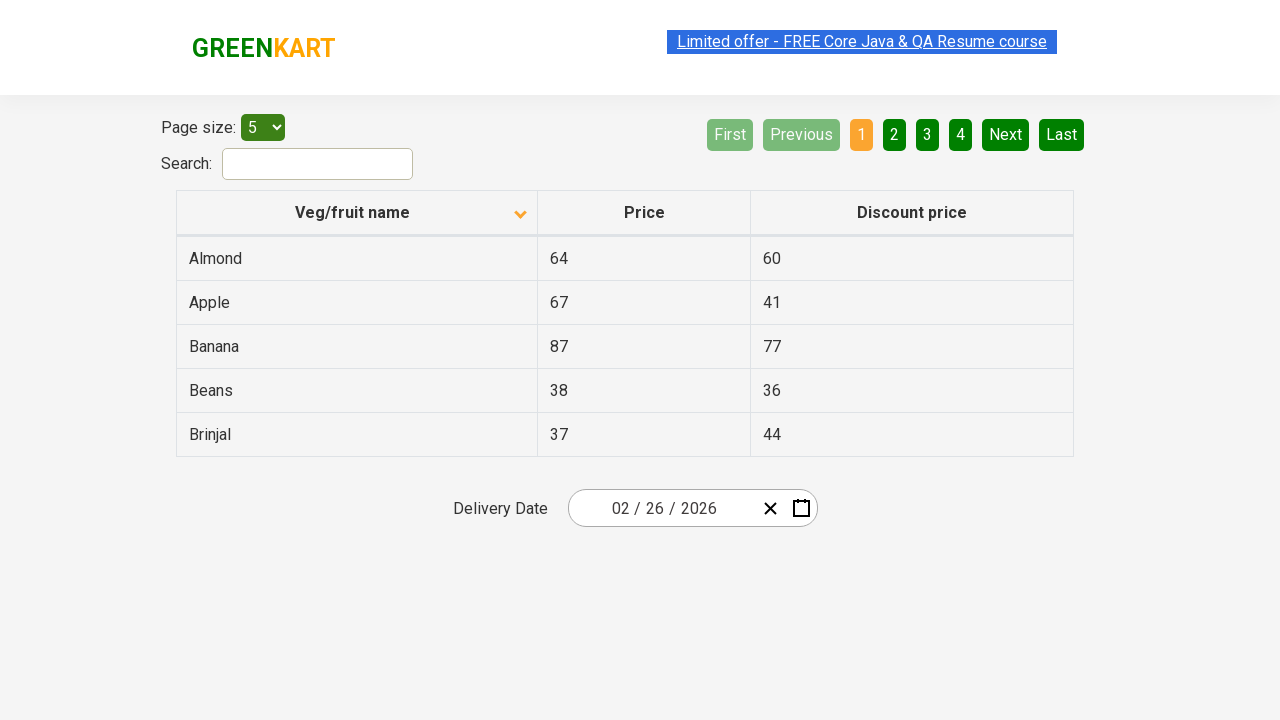

Created sorted copy of items for verification
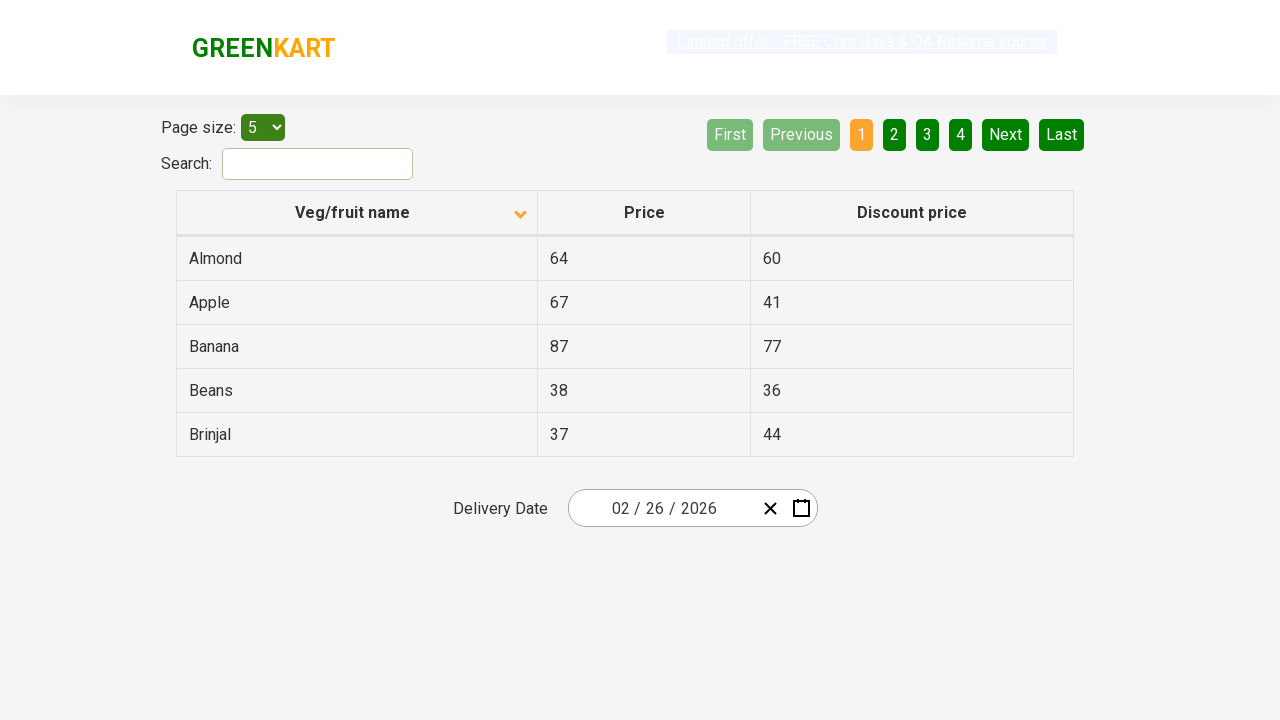

Verified that table is sorted correctly in ascending order
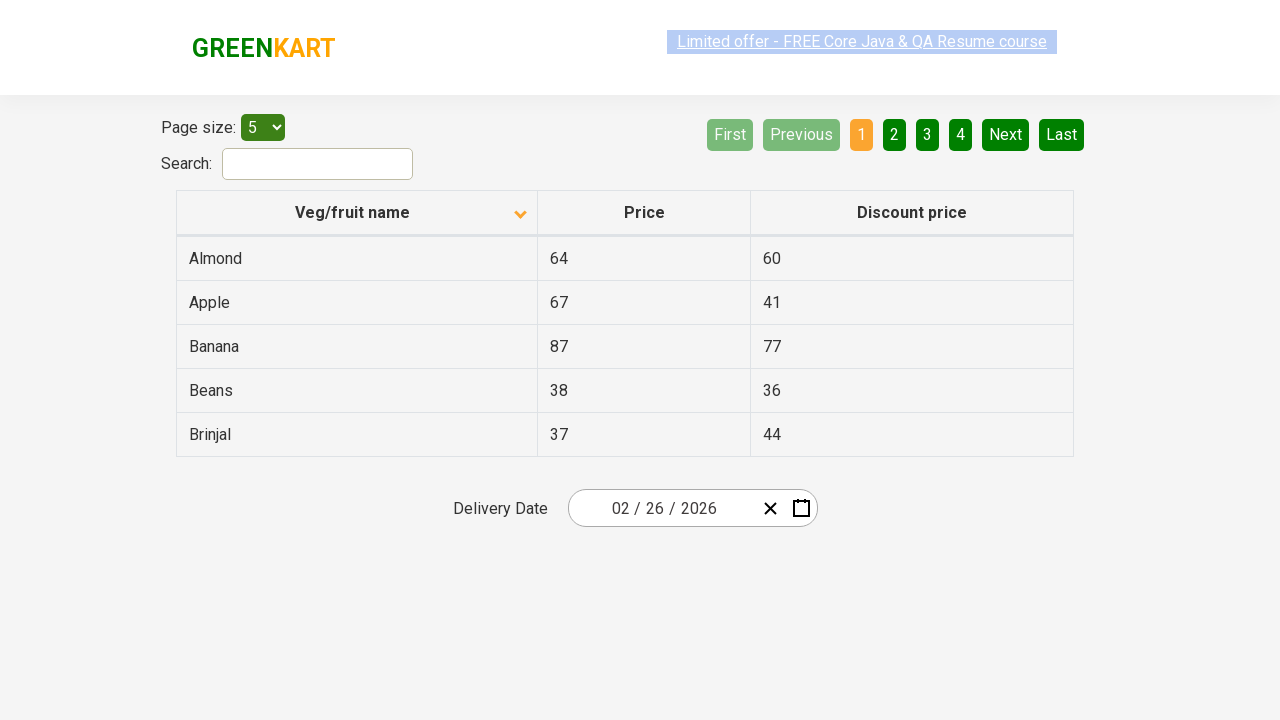

Retrieved all rows from current page
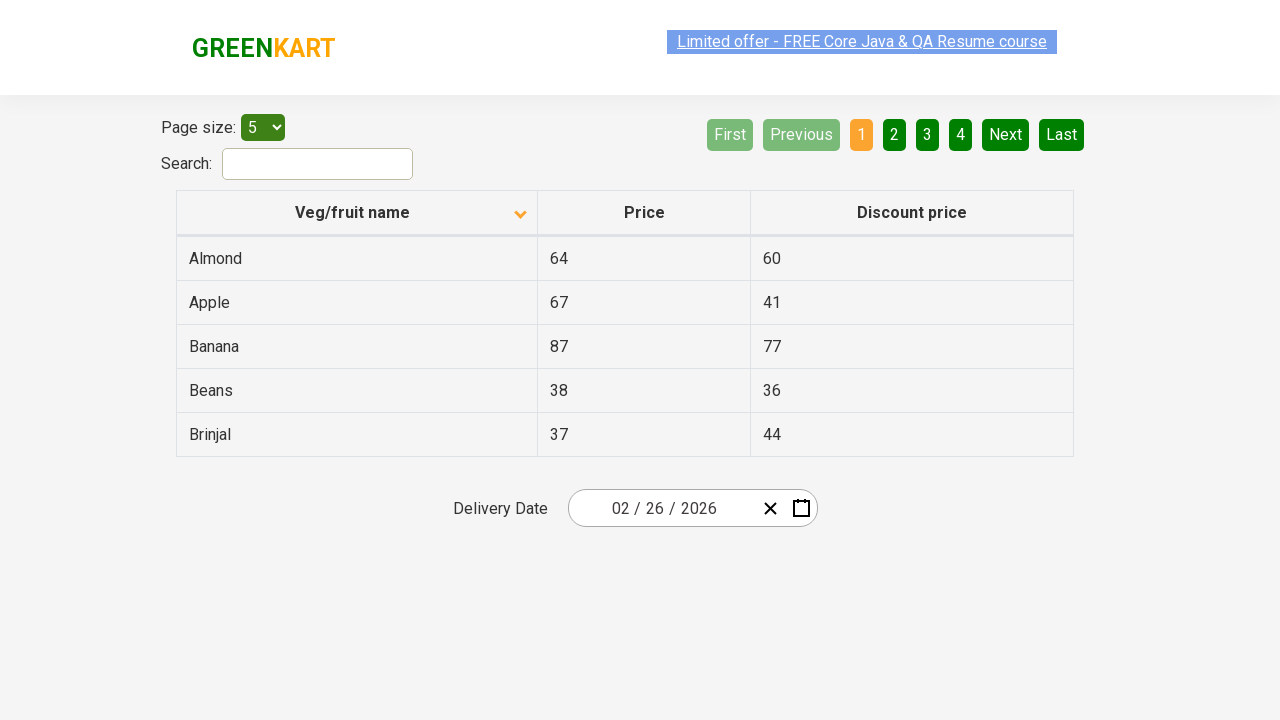

Clicked 'Next' button to navigate to next page at (1006, 134) on xpath=//a[@aria-label='Next']
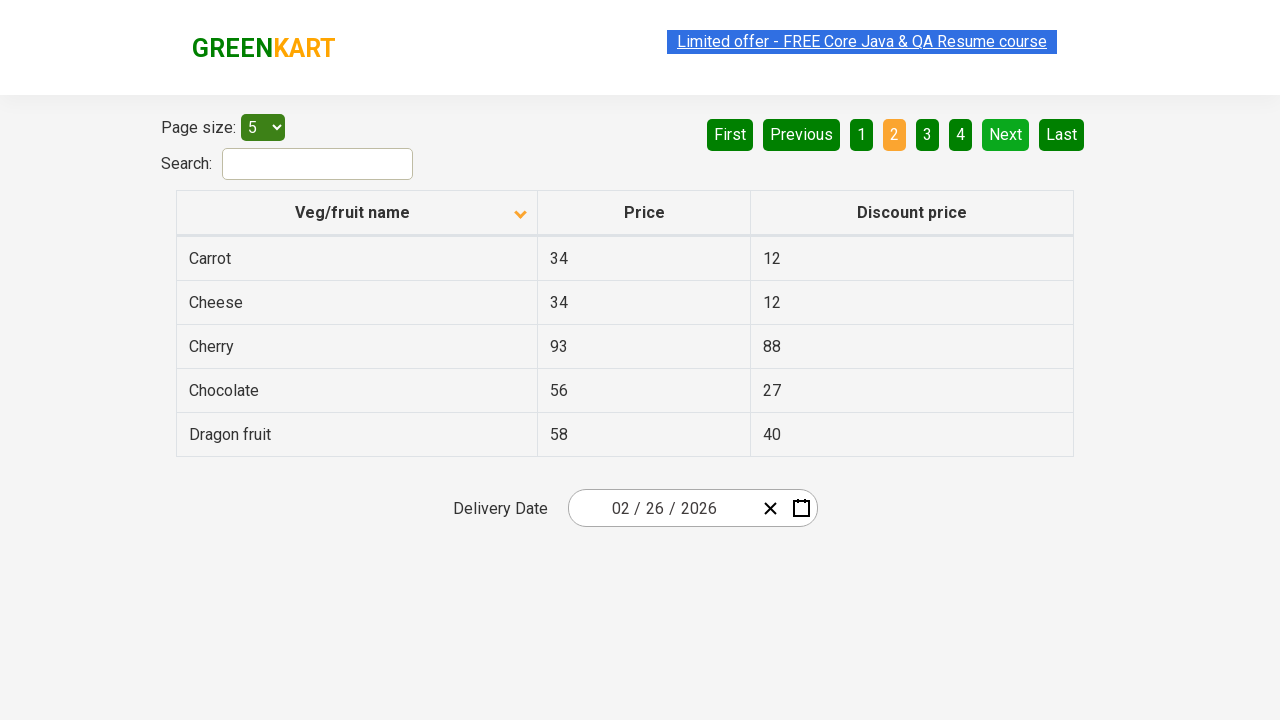

Waited for next page to load
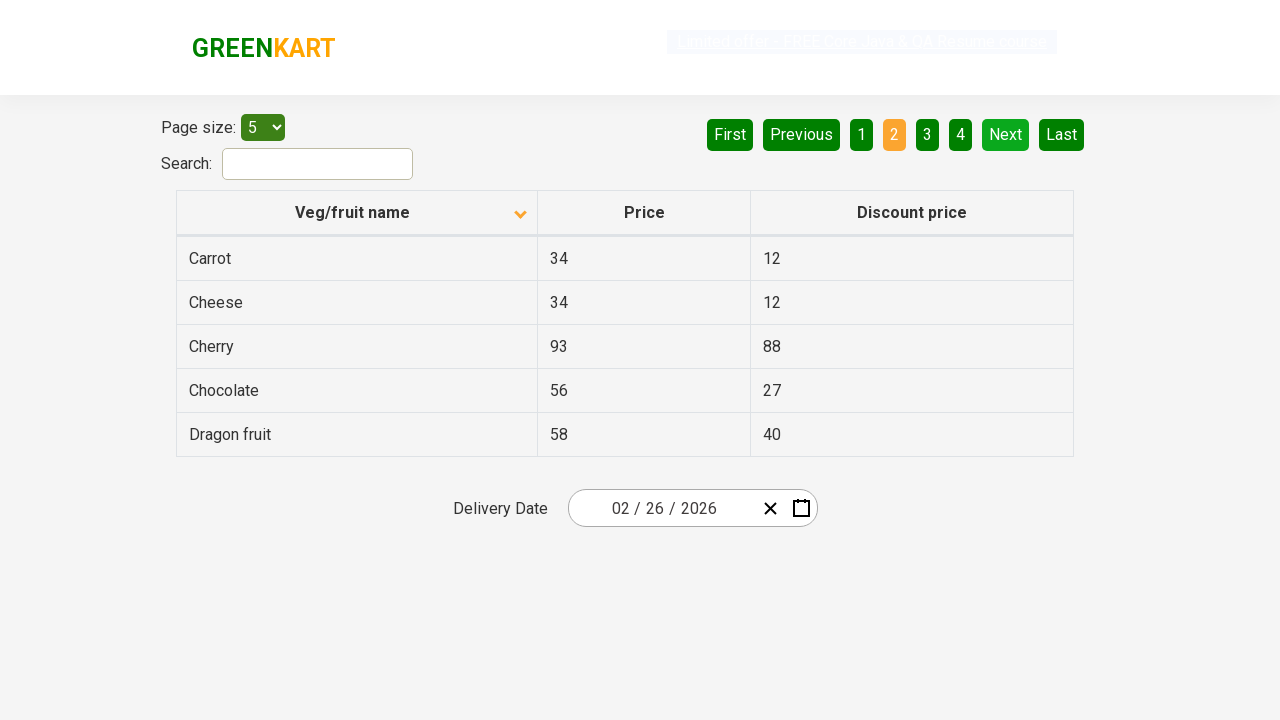

Retrieved all rows from current page
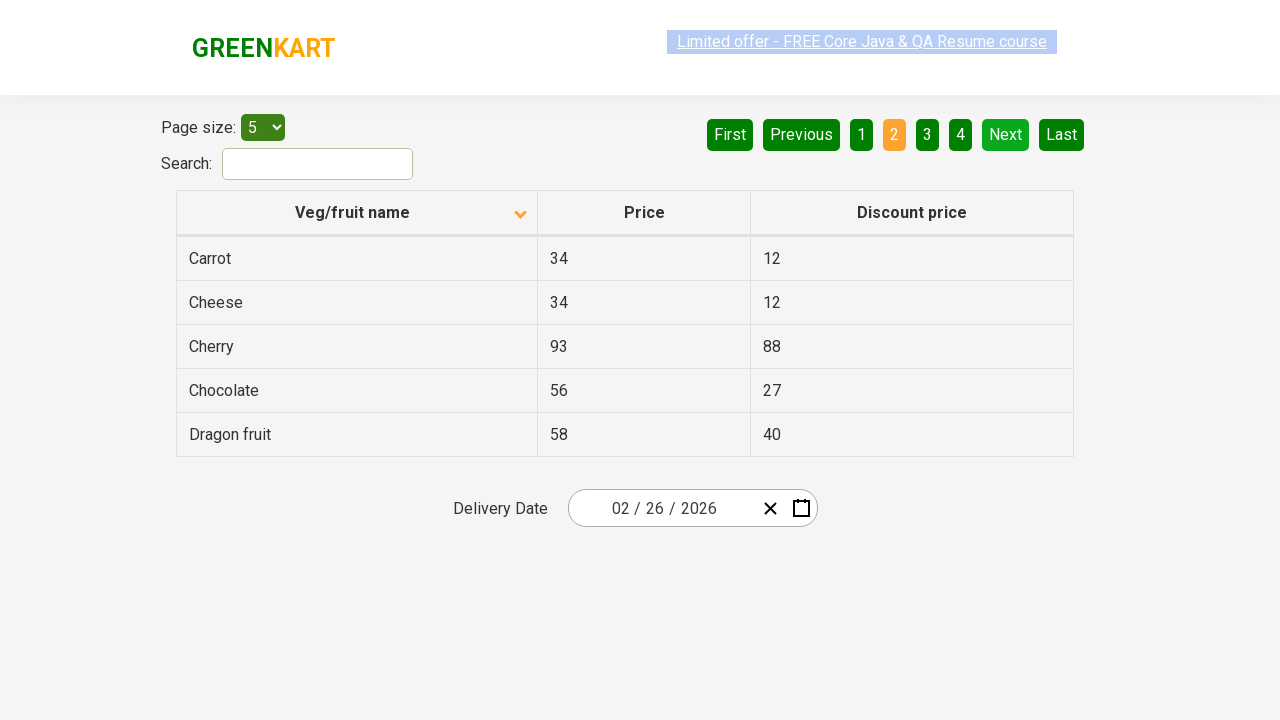

Clicked 'Next' button to navigate to next page at (1006, 134) on xpath=//a[@aria-label='Next']
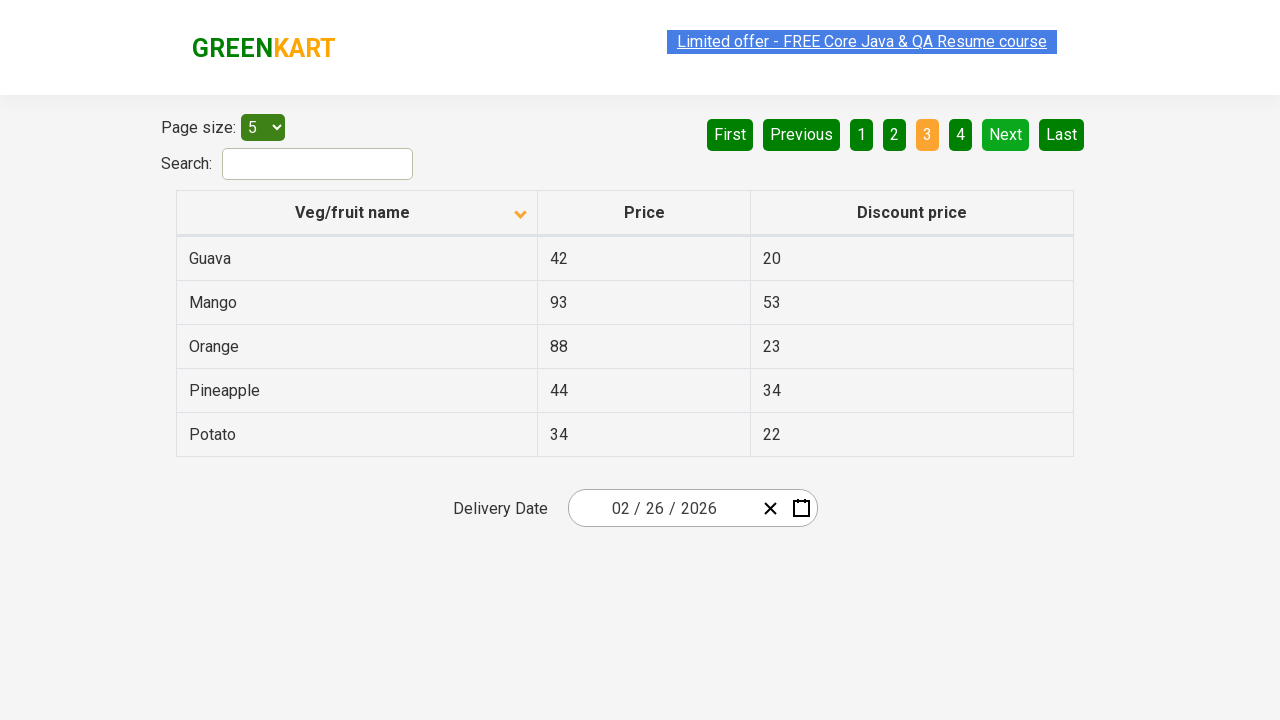

Waited for next page to load
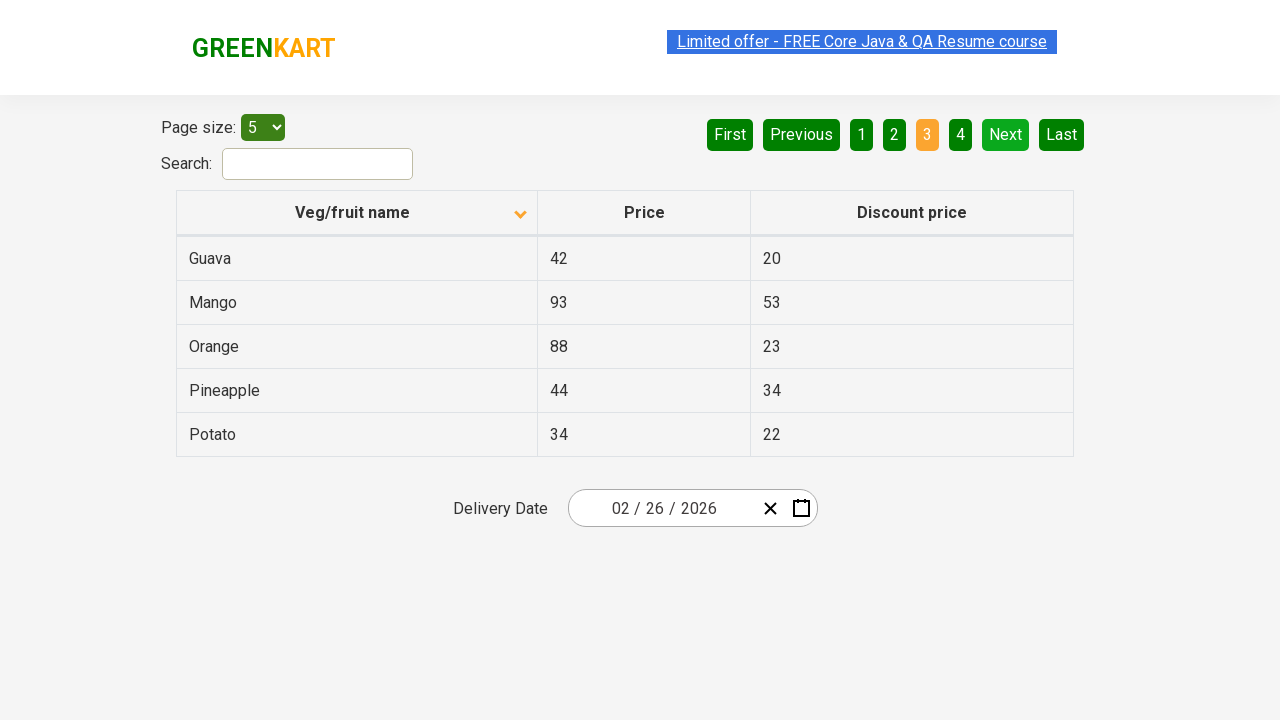

Retrieved all rows from current page
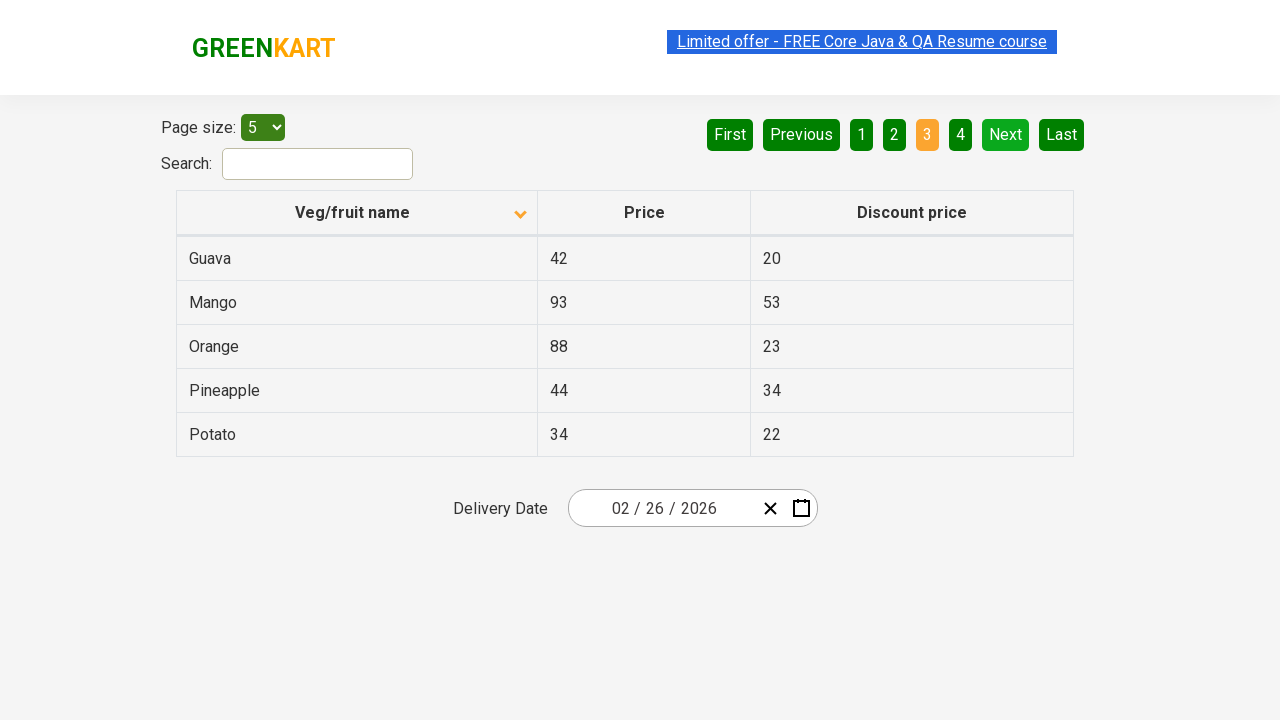

Found 'Potato' with price: 34
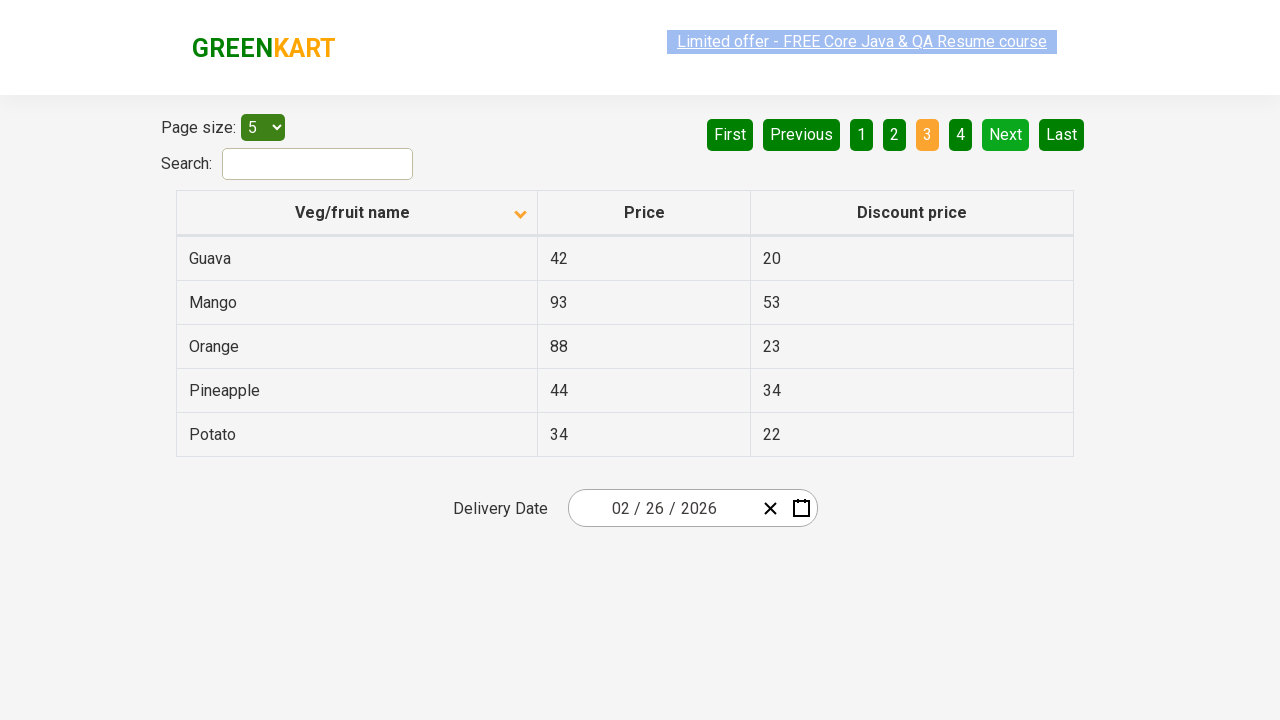

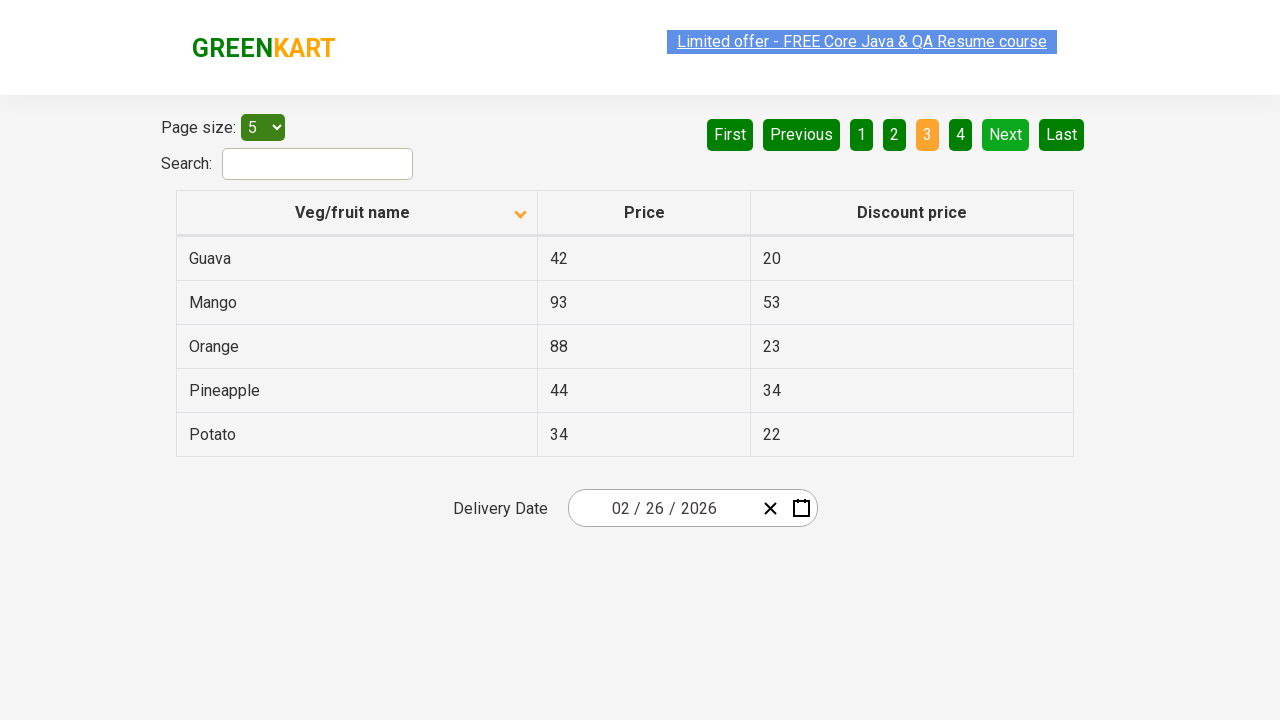